Tests that dropdown prevents multiple selections by selecting Male then Female option

Starting URL: https://e-commerce-client-swart.vercel.app/

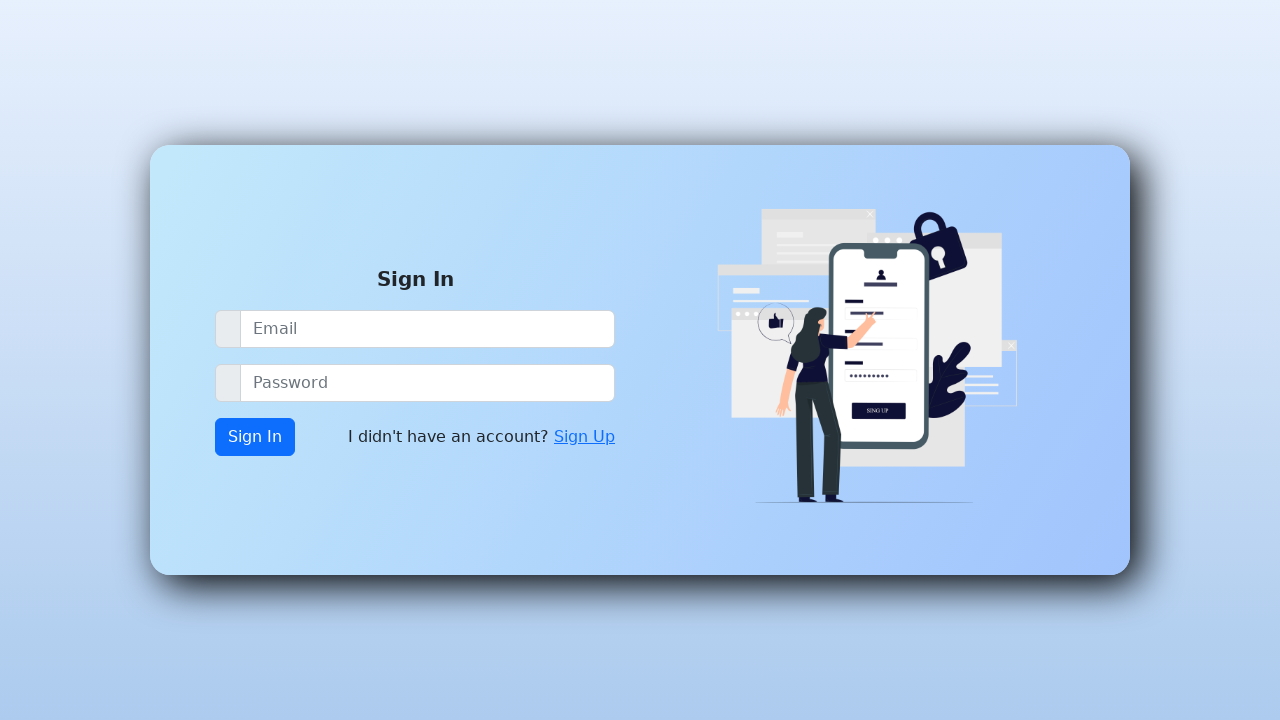

Clicked on Sign Up link at (584, 437) on xpath=//a[contains(text(),'Sign Up')]
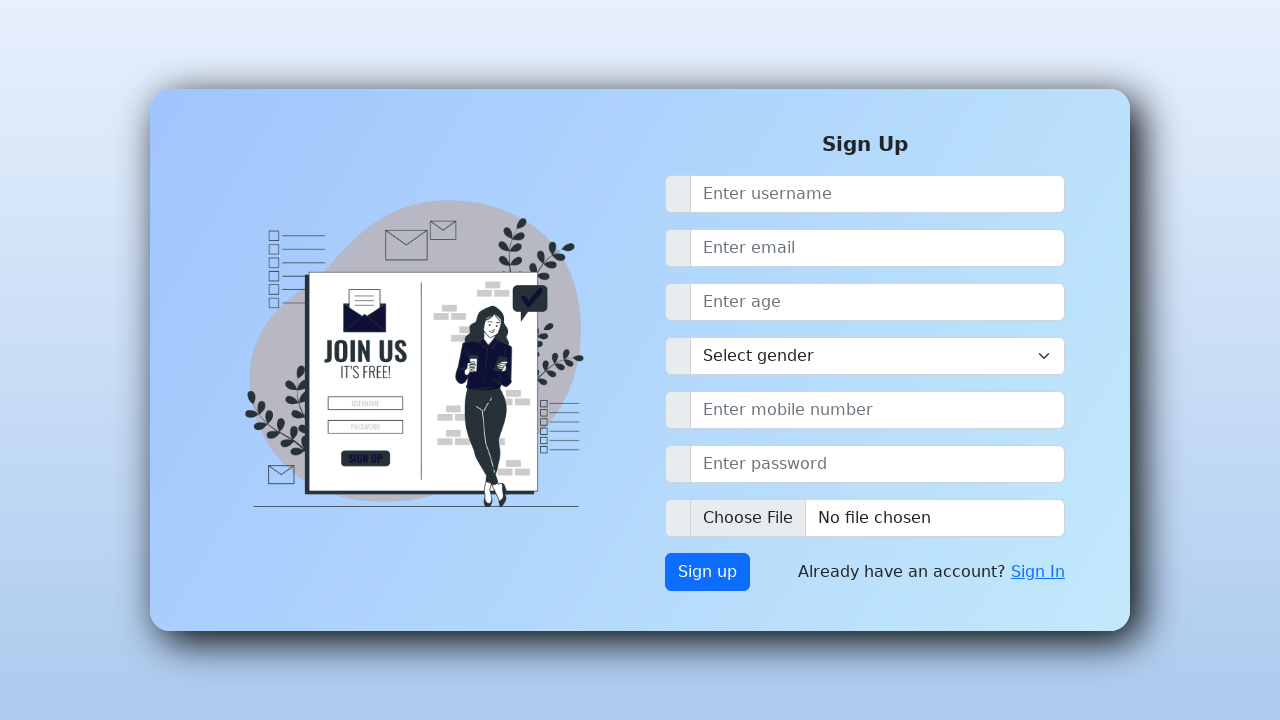

Selected Male option from gender dropdown on #gender-lg
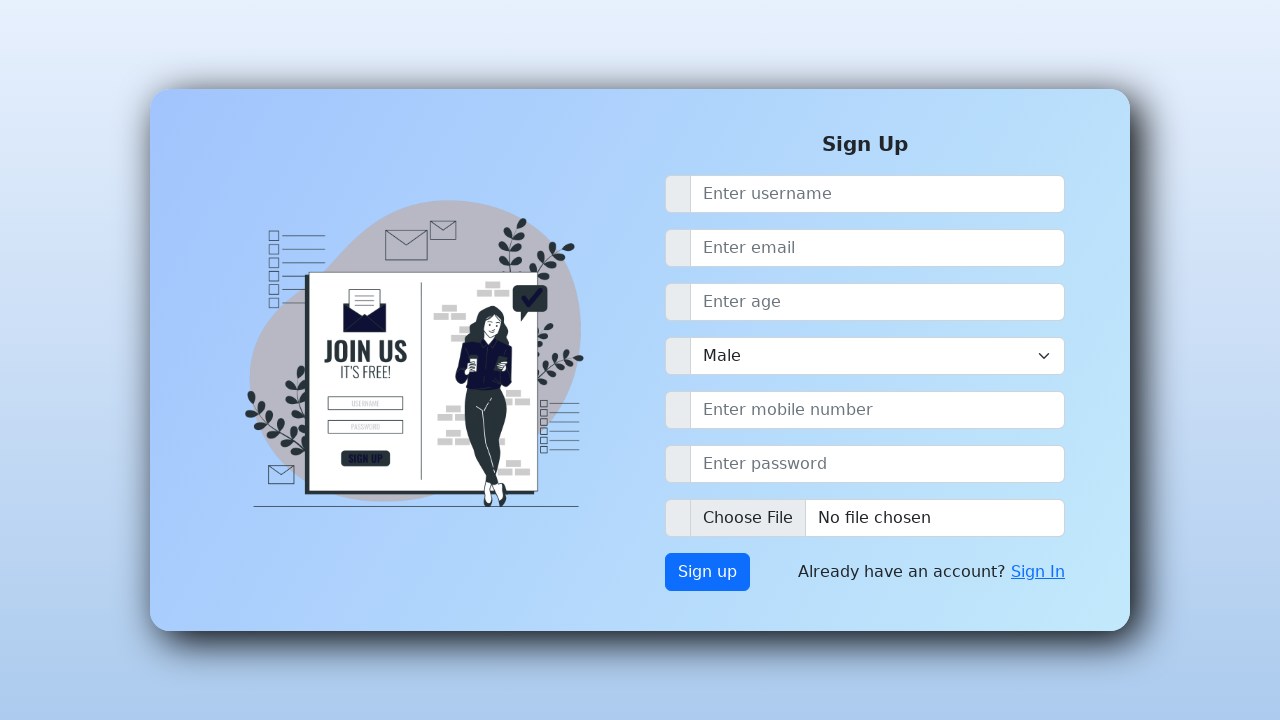

Selected Female option from gender dropdown, replacing Male selection on #gender-lg
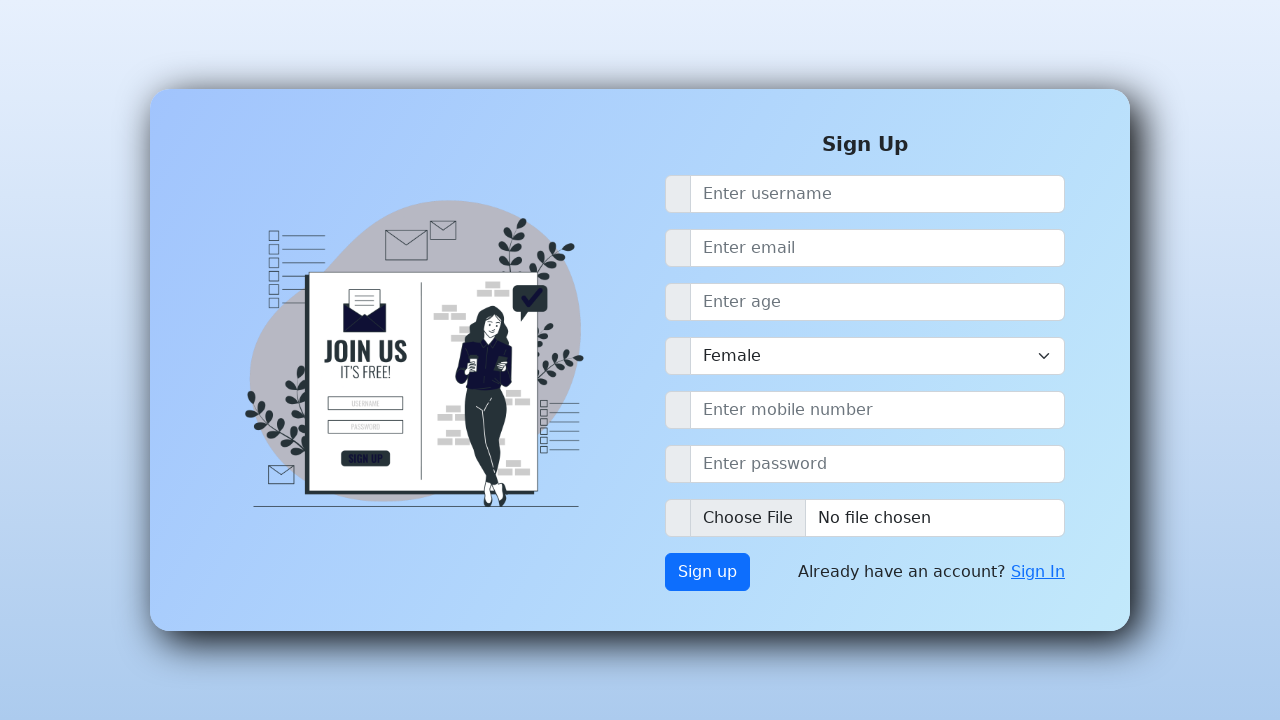

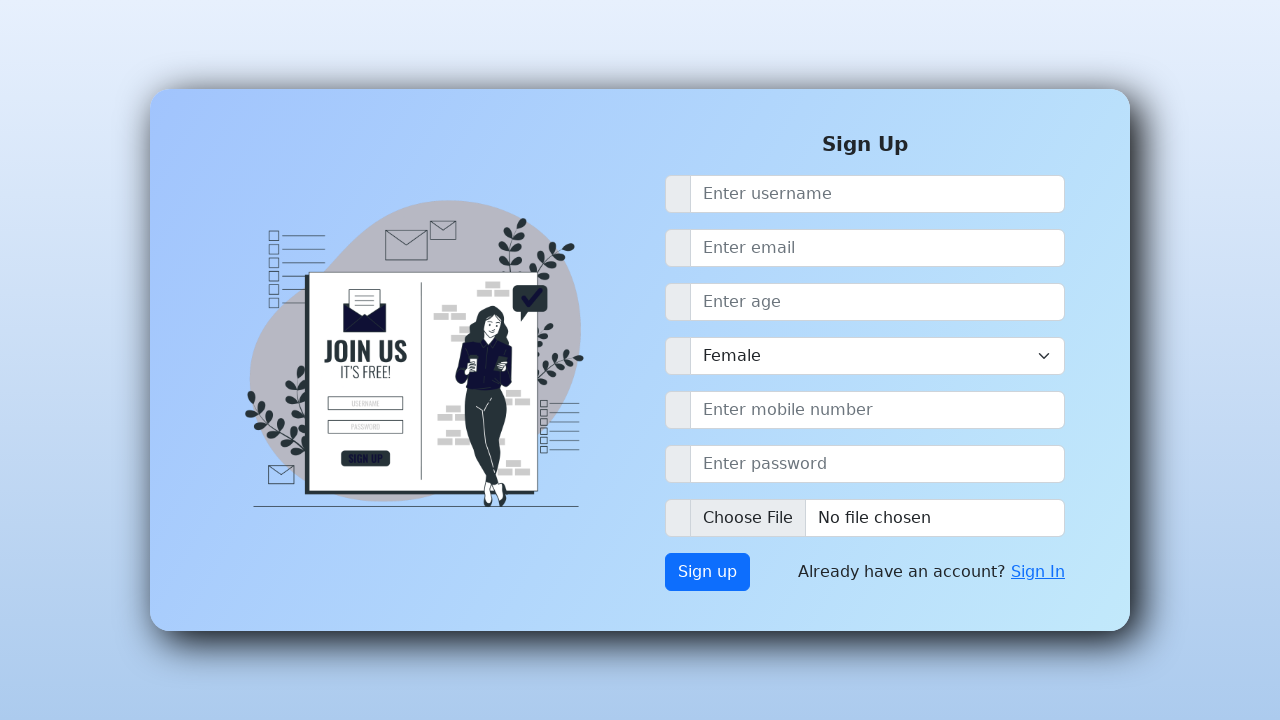